Tests if an H1 tag is present on the property listing page

Starting URL: https://www.alojamiento.io/property/campo-lindo-apartment/BC-1935047

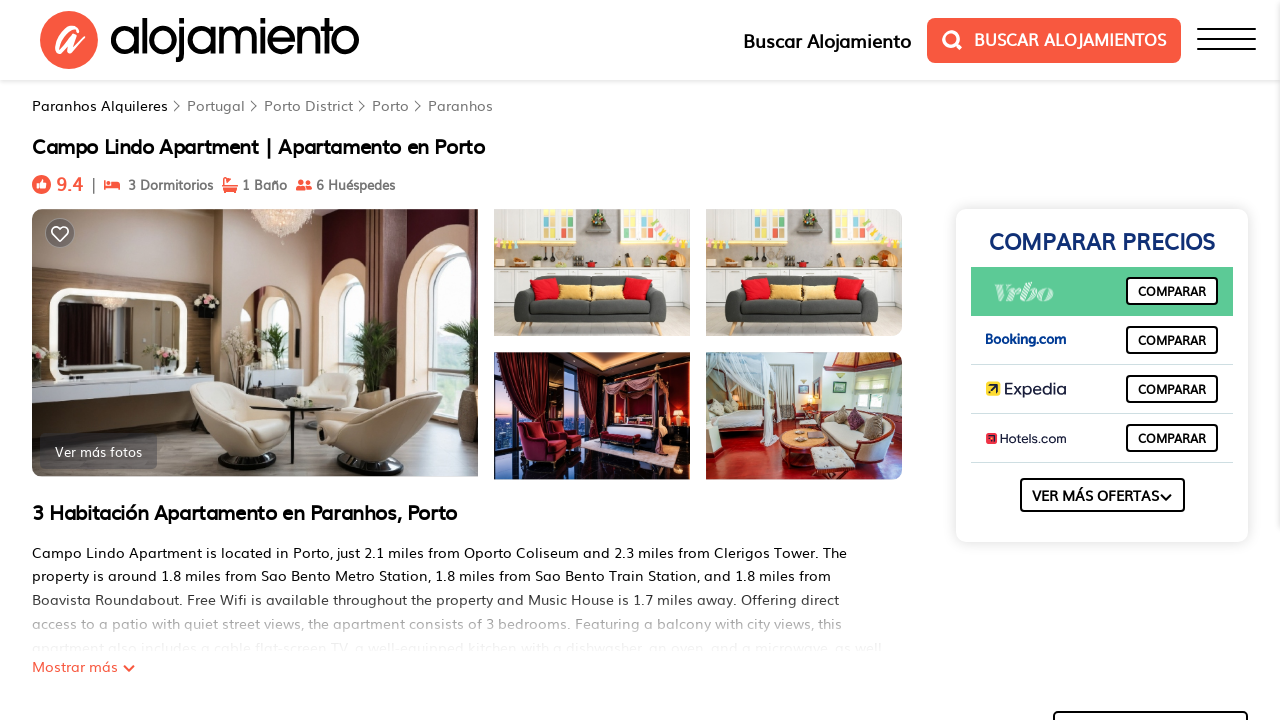

Navigated to property listing page for Campo Lindo Apartment
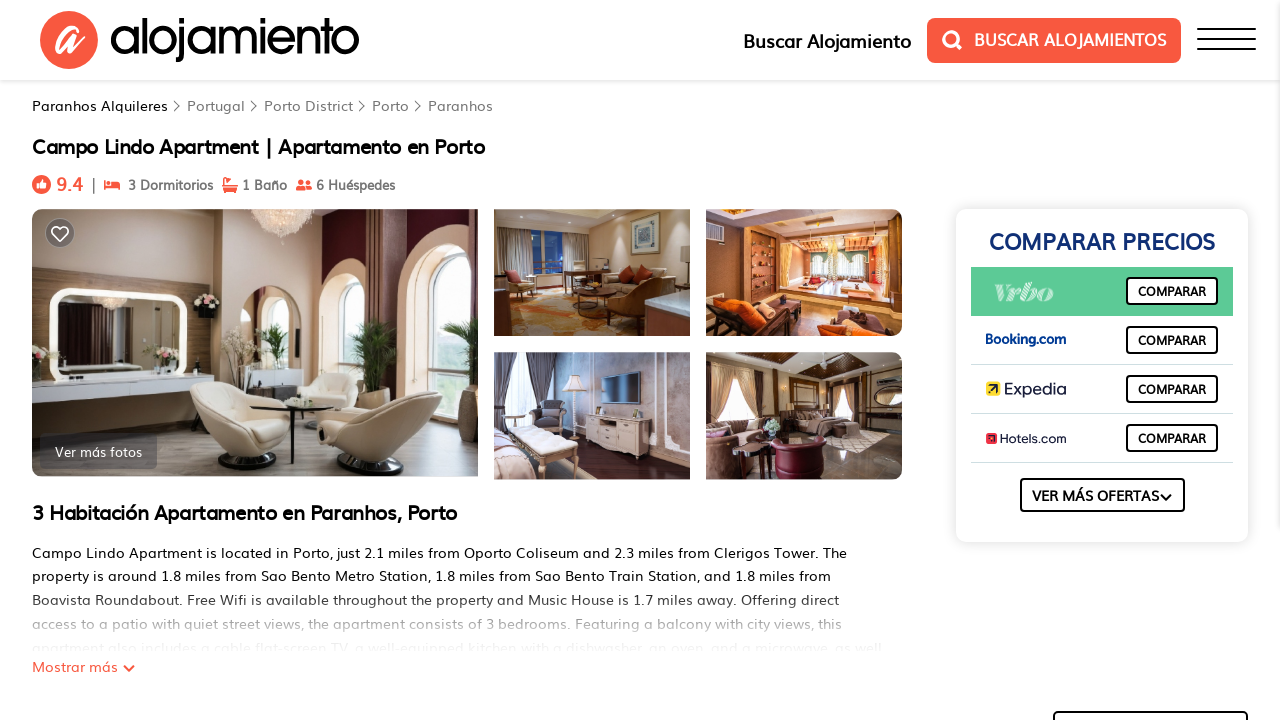

H1 tag appeared on the property listing page
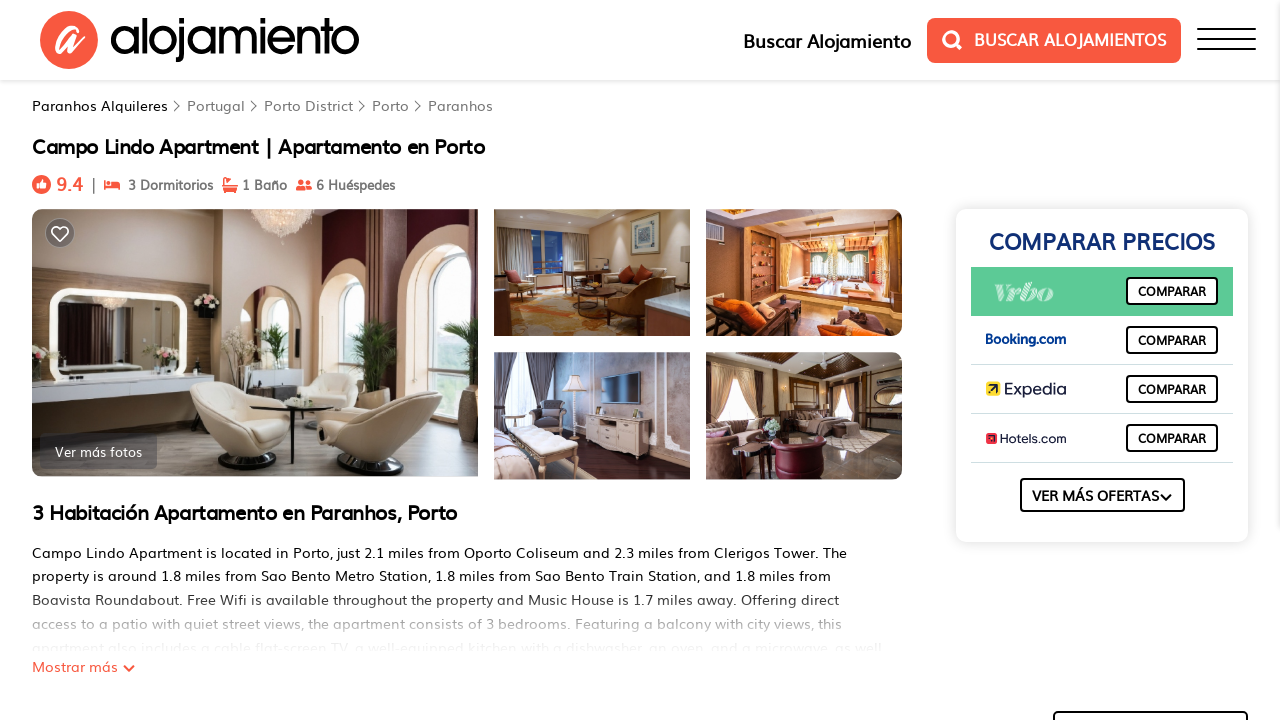

Retrieved H1 text content: 'Campo Lindo Apartment | Apartamento en Porto '
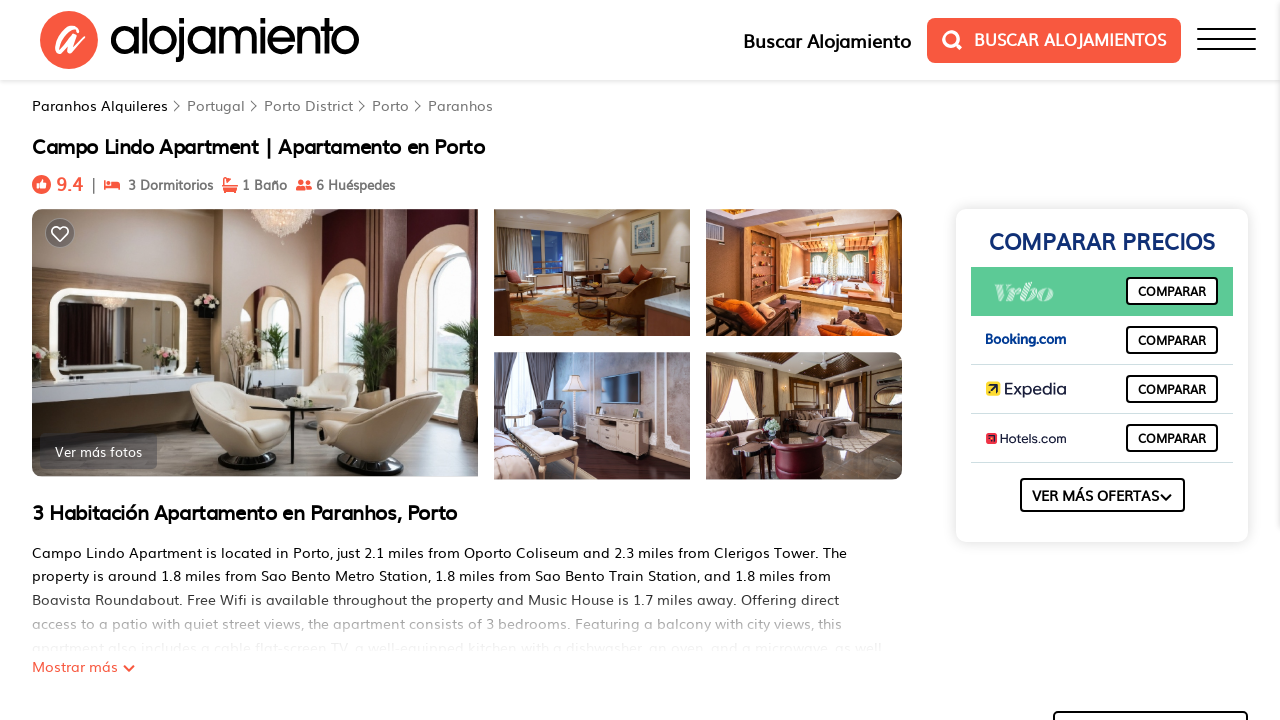

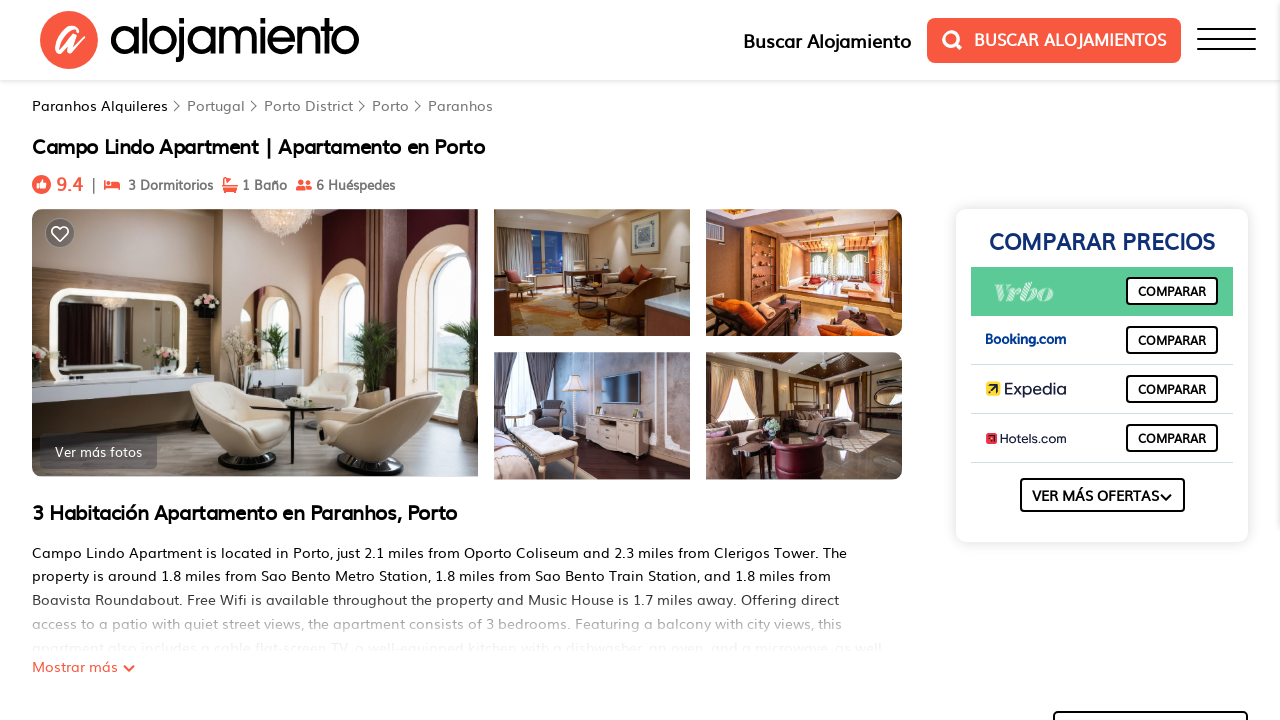